Tests radio button functionality on a practice page by selecting Chrome browser option and Chennai city option, then checking if an age range option is enabled

Starting URL: https://www.leafground.com/radio.xhtml

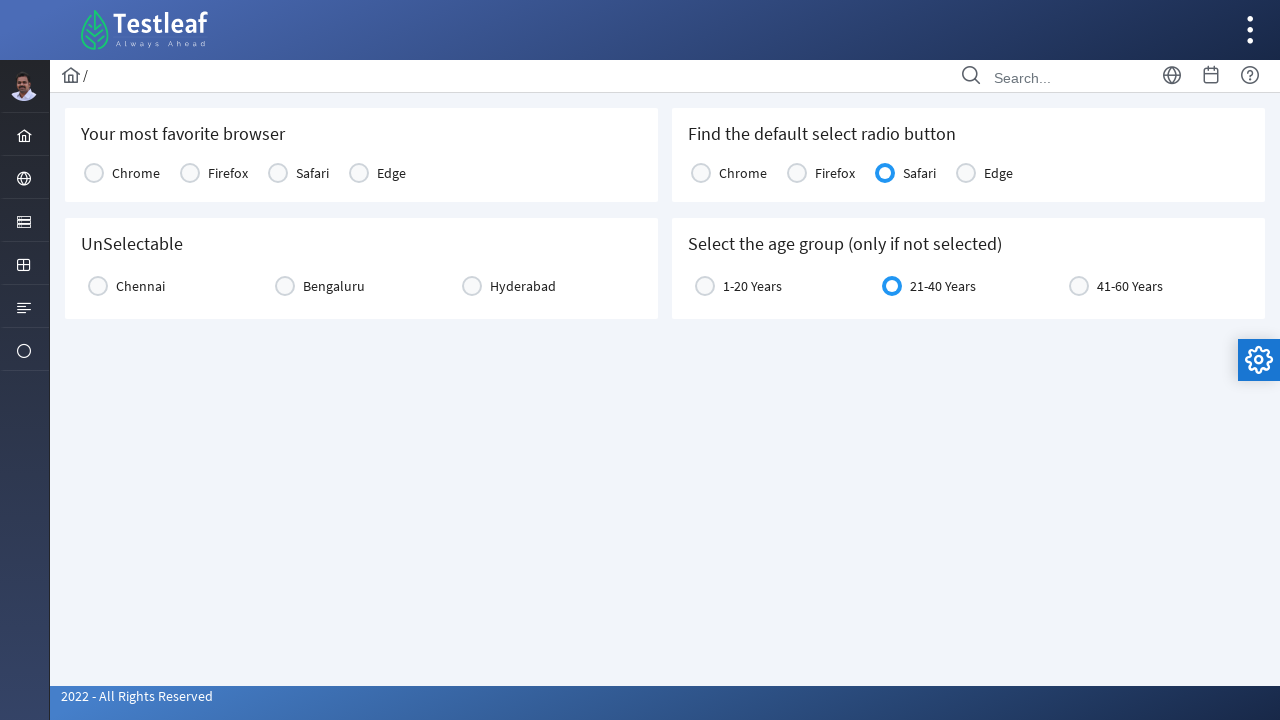

Selected Chrome browser radio button at (136, 173) on xpath=//label[text()='Chrome']
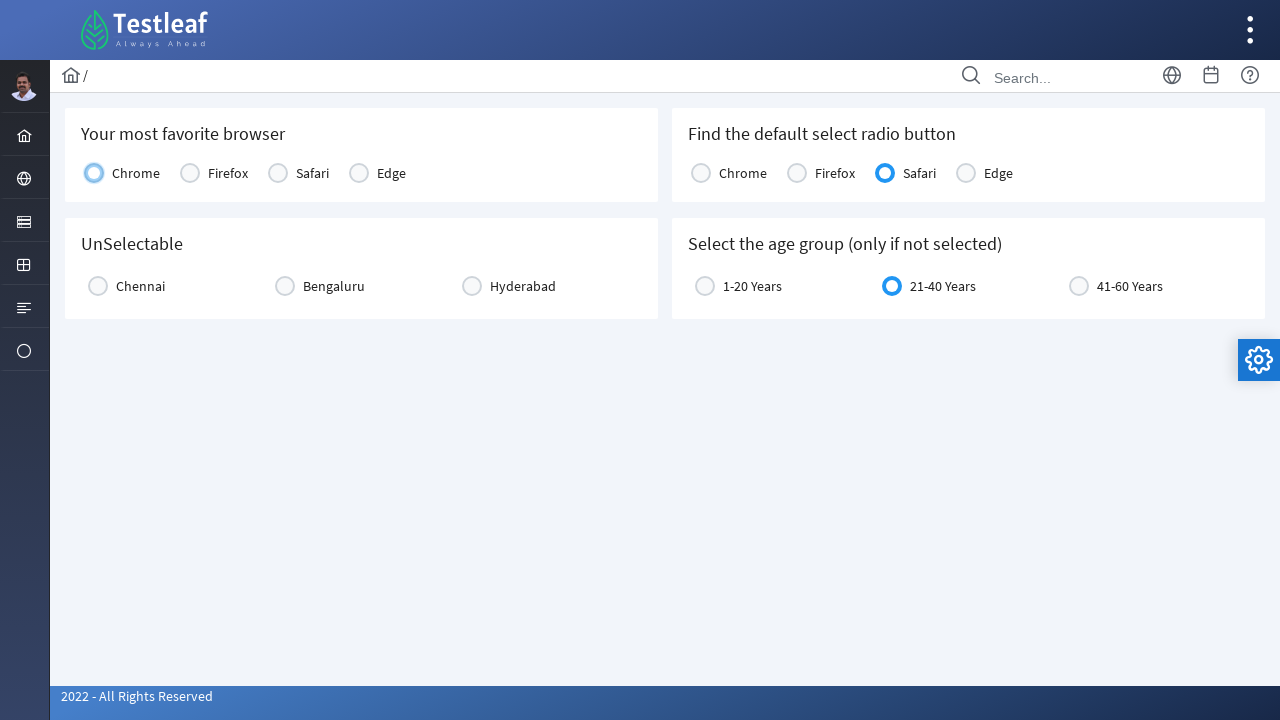

Selected Chennai city radio button at (140, 286) on xpath=//label[text()='Chennai']
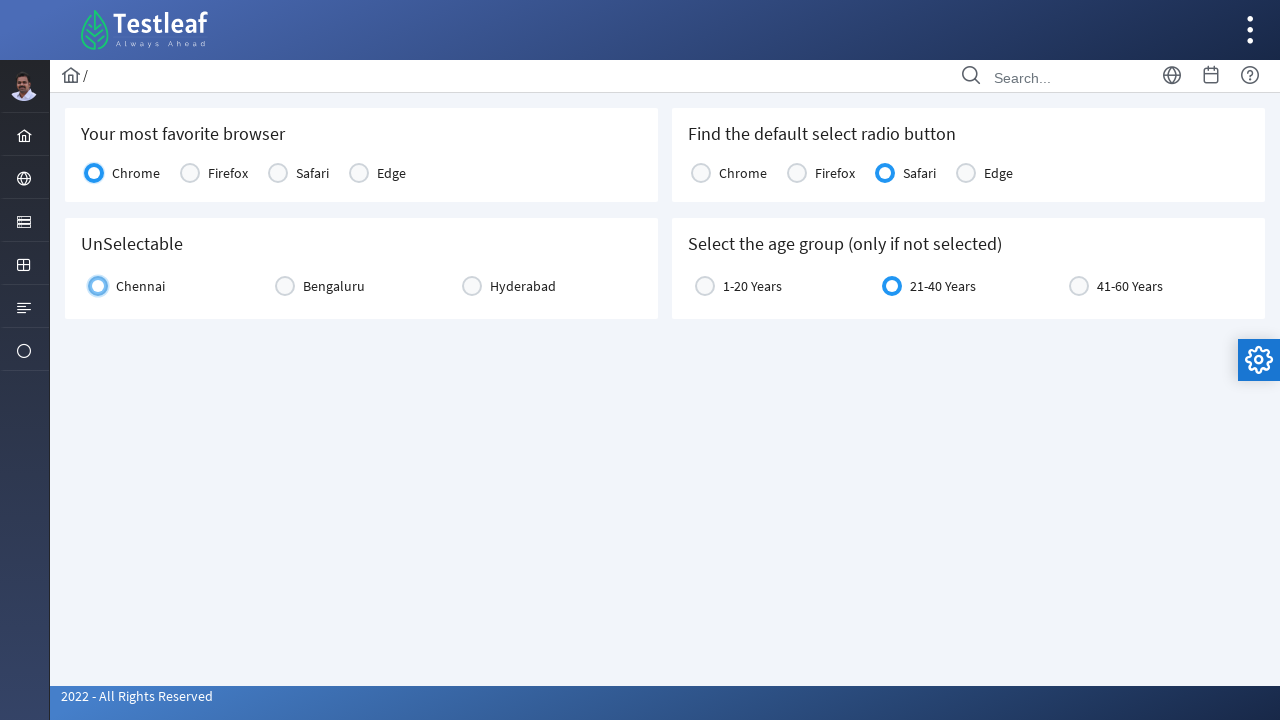

Clicked Chennai radio button again at (140, 286) on xpath=//label[text()='Chennai']
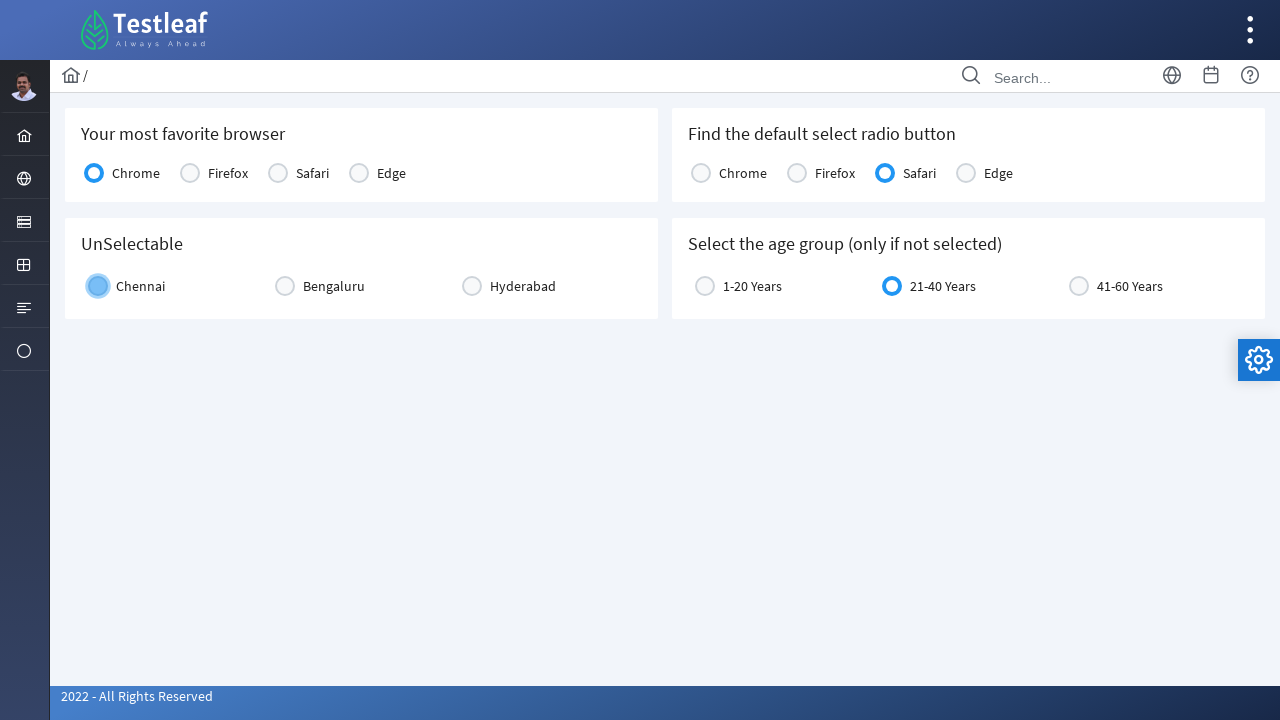

Checked if 21-40 Years age range option is enabled
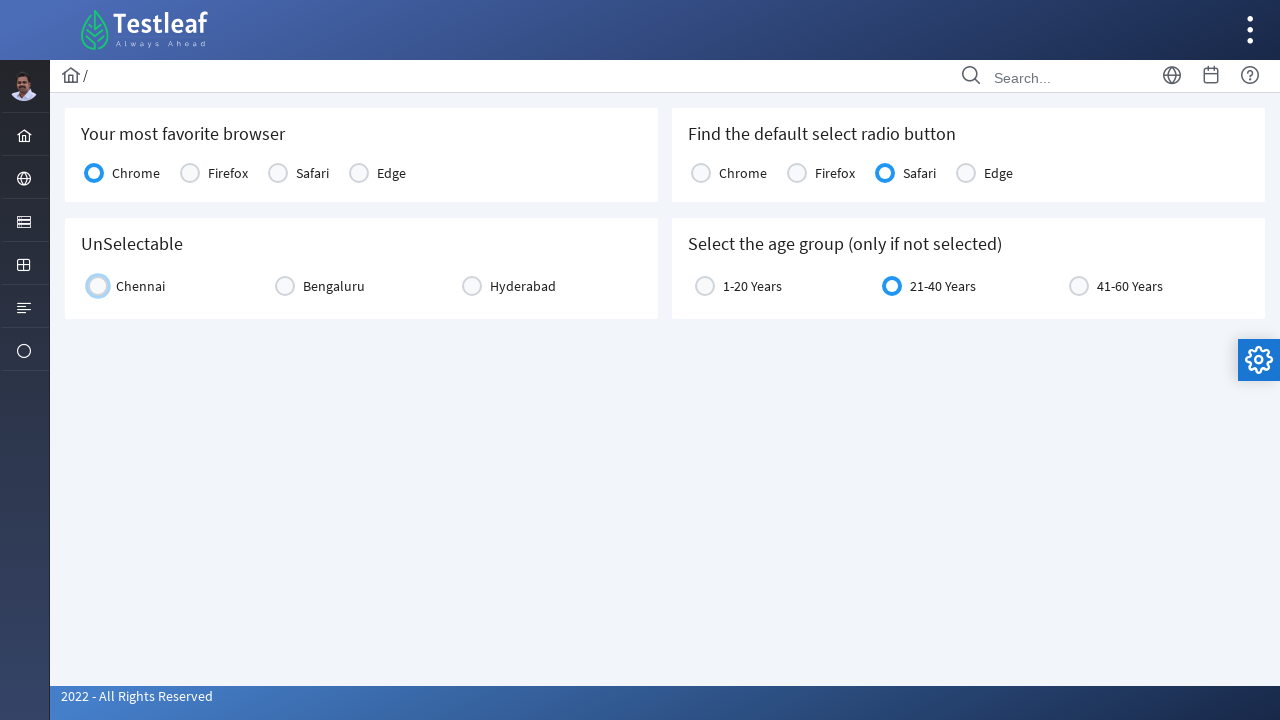

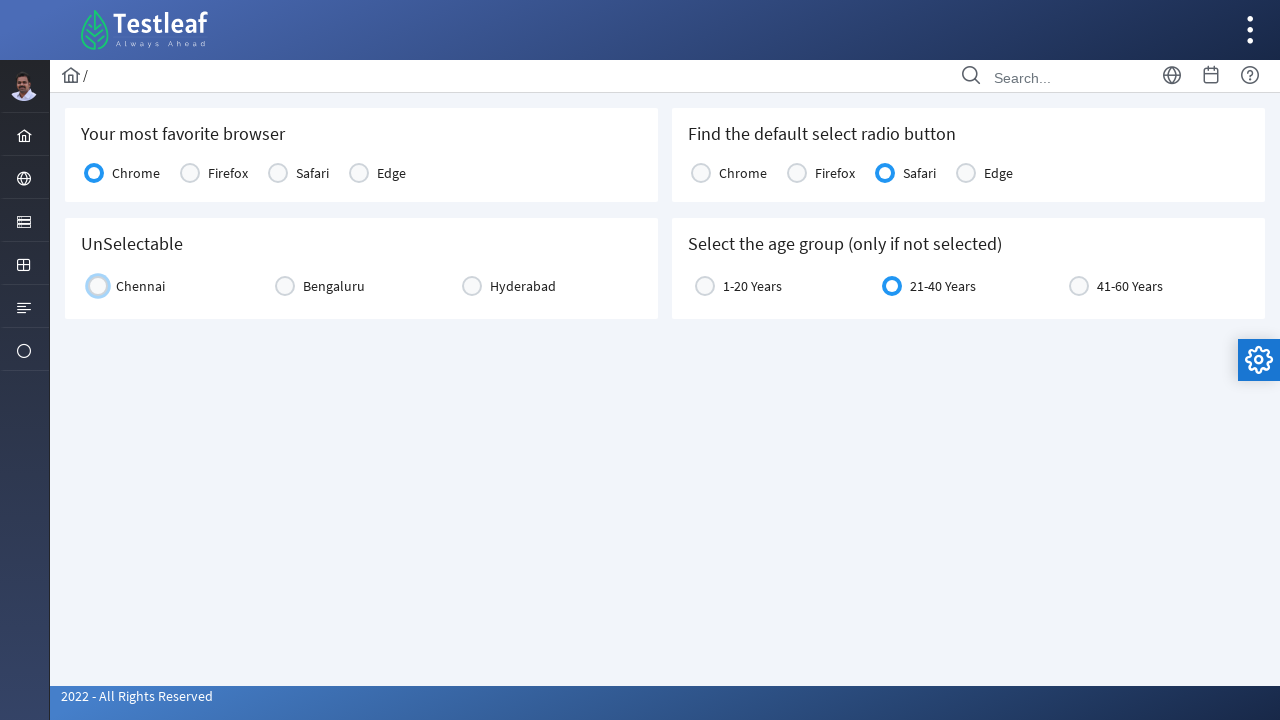